Tests Steam age gate bypass functionality by selecting a birth date from dropdown menus and clicking the view page button to access an age-restricted game page

Starting URL: https://store.steampowered.com/app/108600/Project_Zomboid/

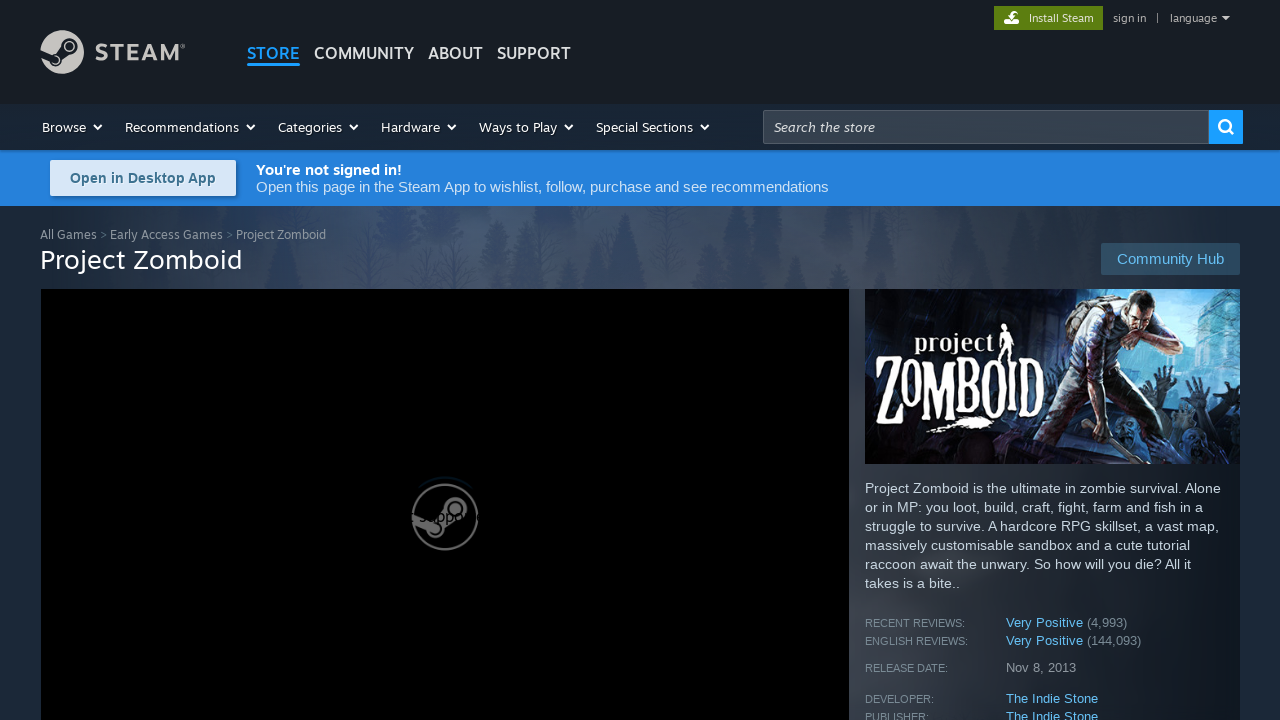

Waited for page to load (networkidle state)
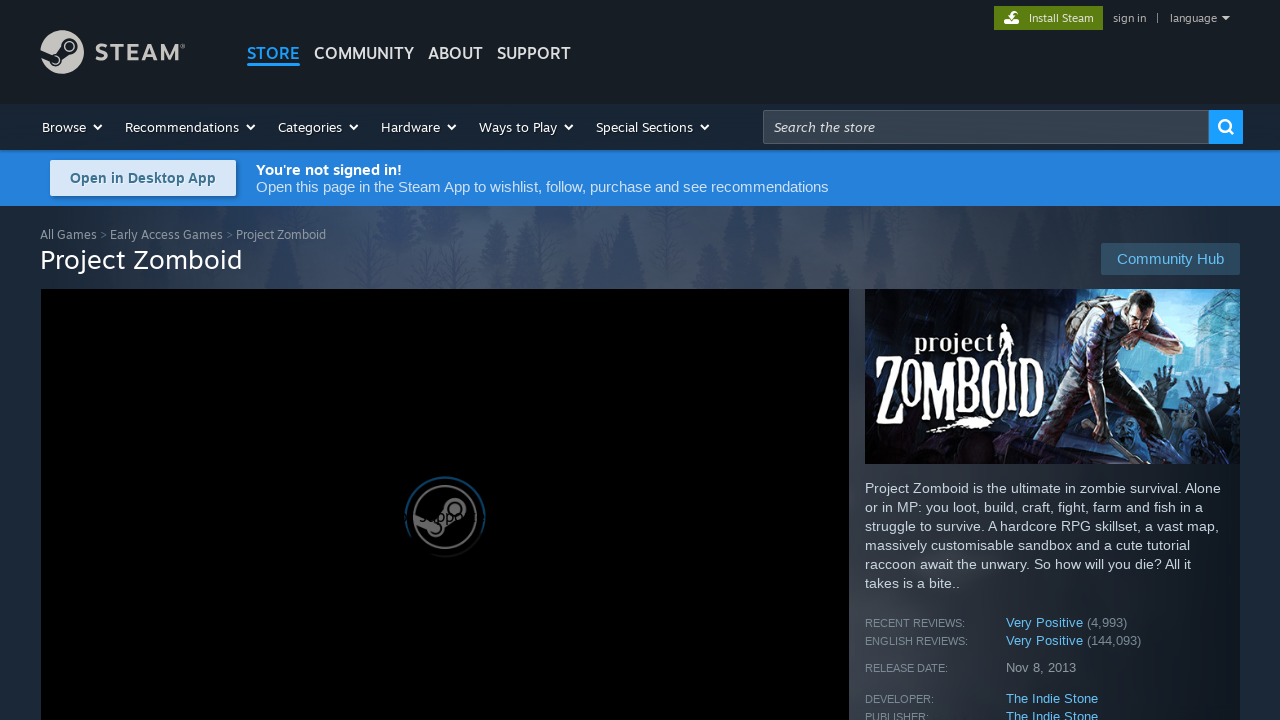

Verified game page loaded by confirming system requirements section is visible
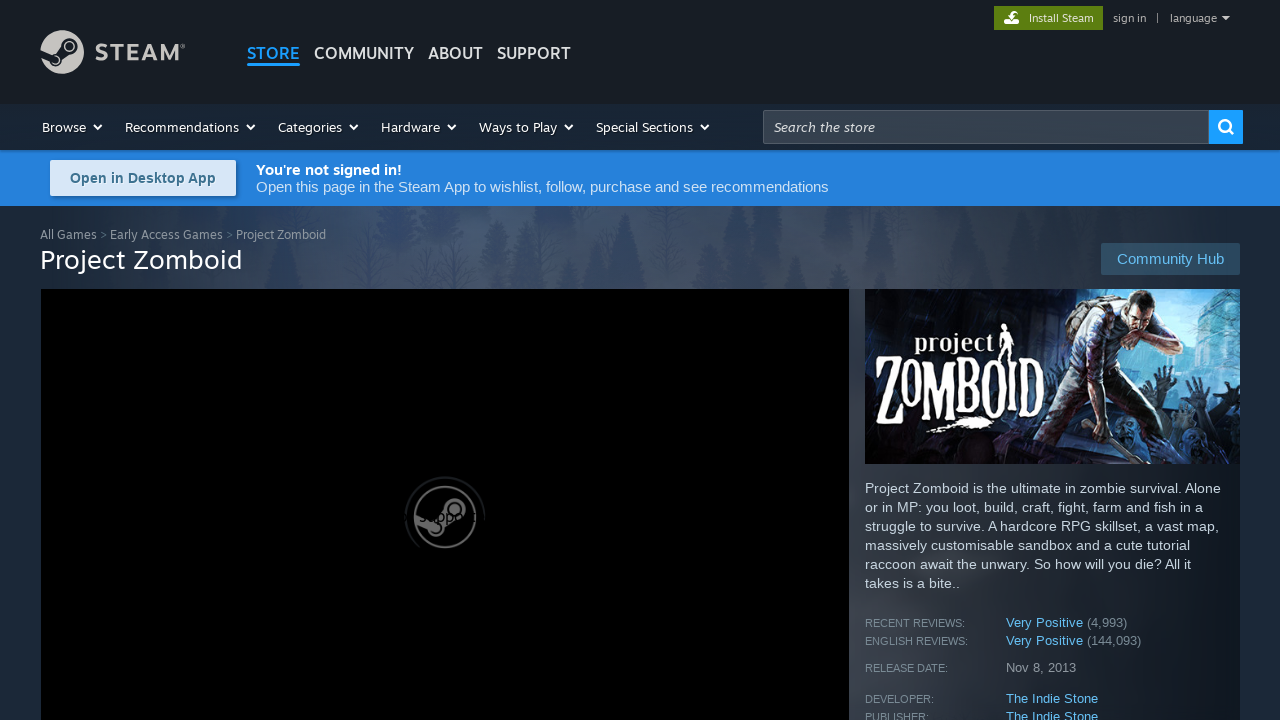

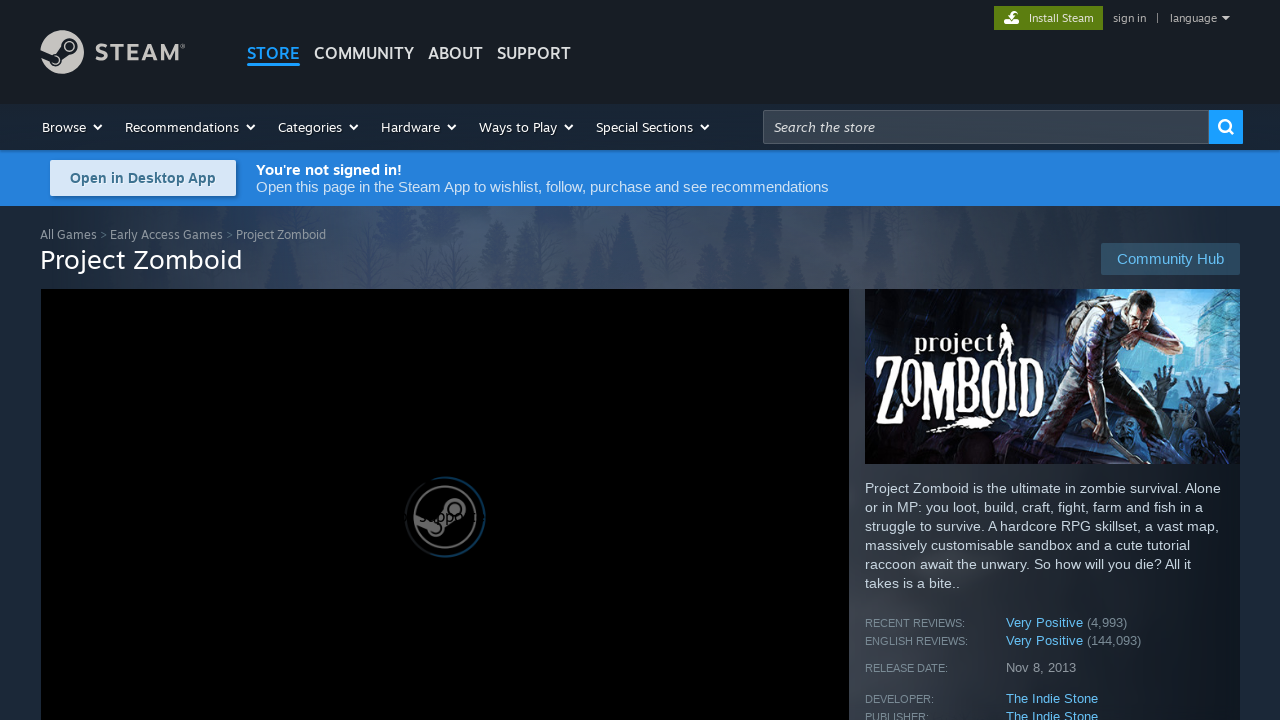